Tests multi-select dropdown functionality by switching to an iframe, selecting multiple car options using different selection methods (by text, by index), and then deselecting them.

Starting URL: https://www.w3schools.com/tags/tryit.asp?filename=tryhtml_select_multiple

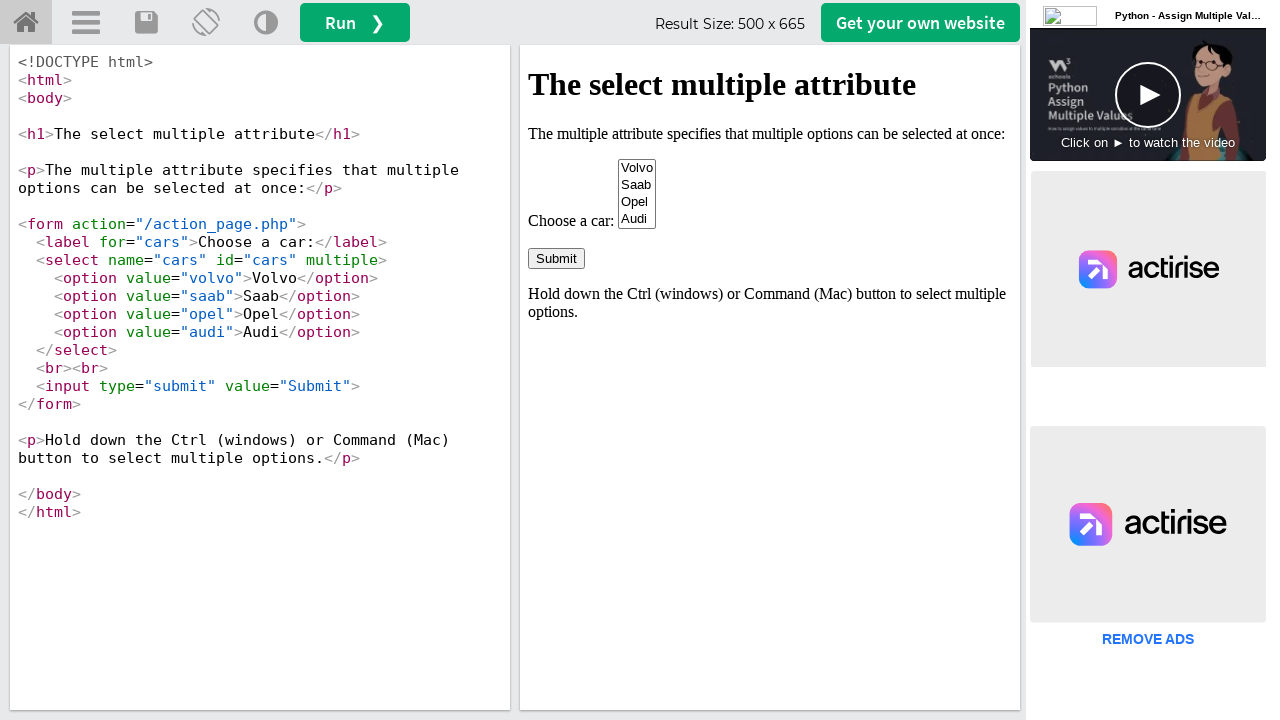

Located iframe with ID 'iframeResult'
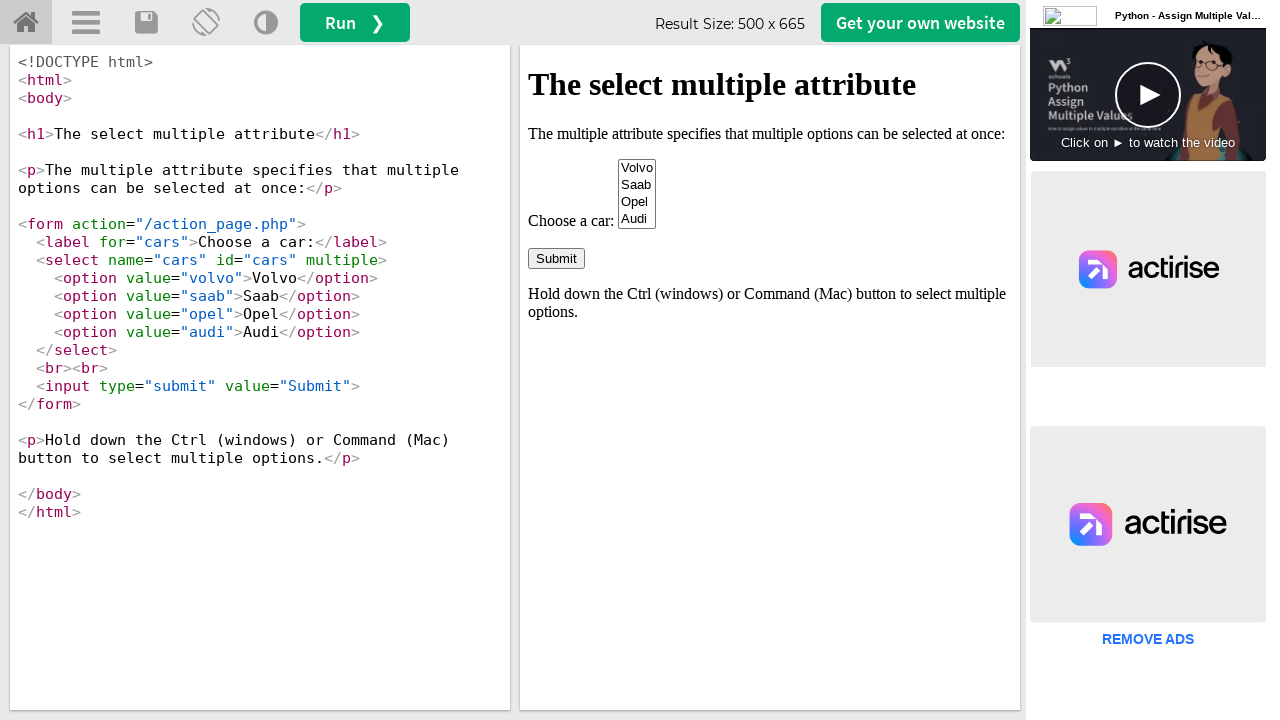

Located multi-select element with ID 'cars'
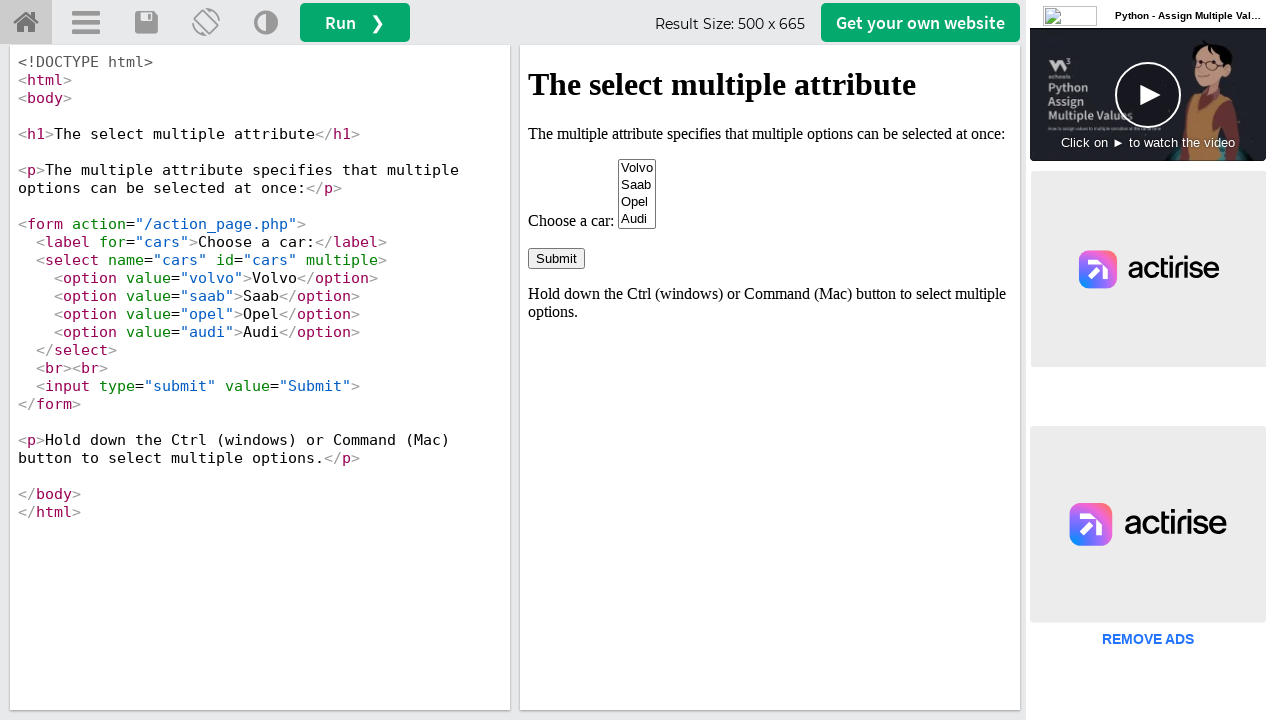

Selected 'Audi' by visible text on #iframeResult >> internal:control=enter-frame >> #cars
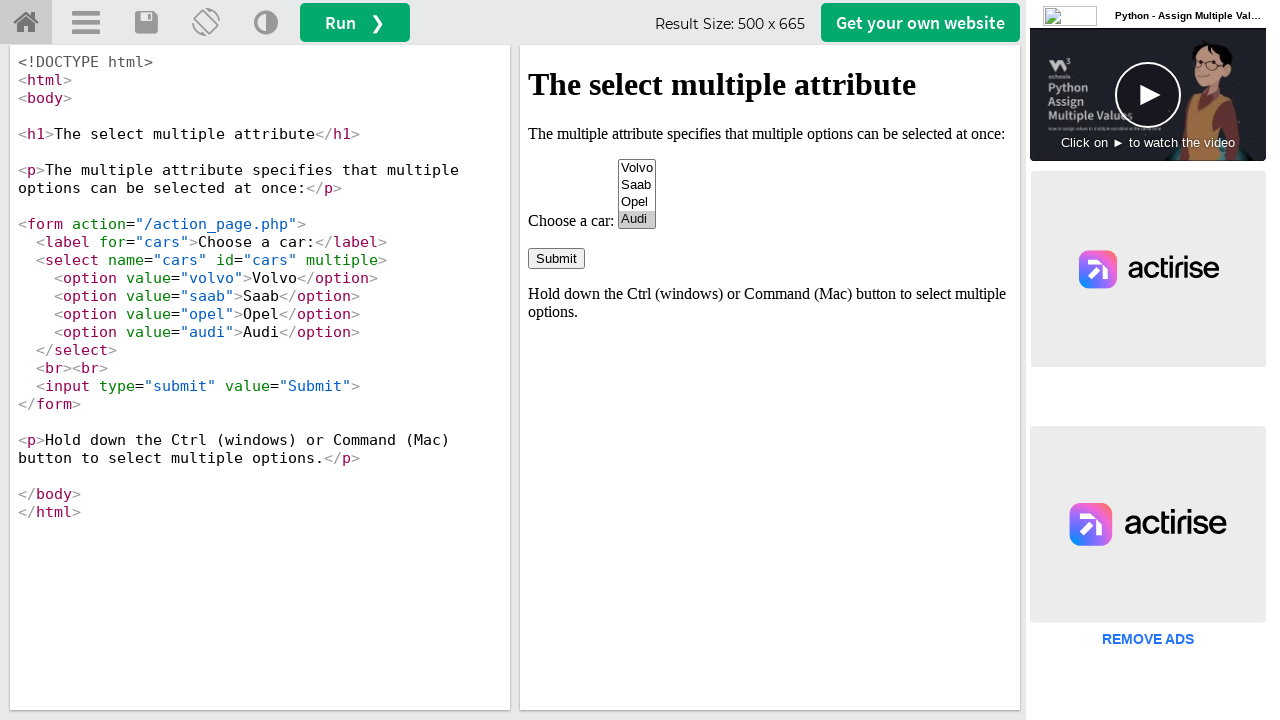

Selected option at index 2 (Opel) on #iframeResult >> internal:control=enter-frame >> #cars
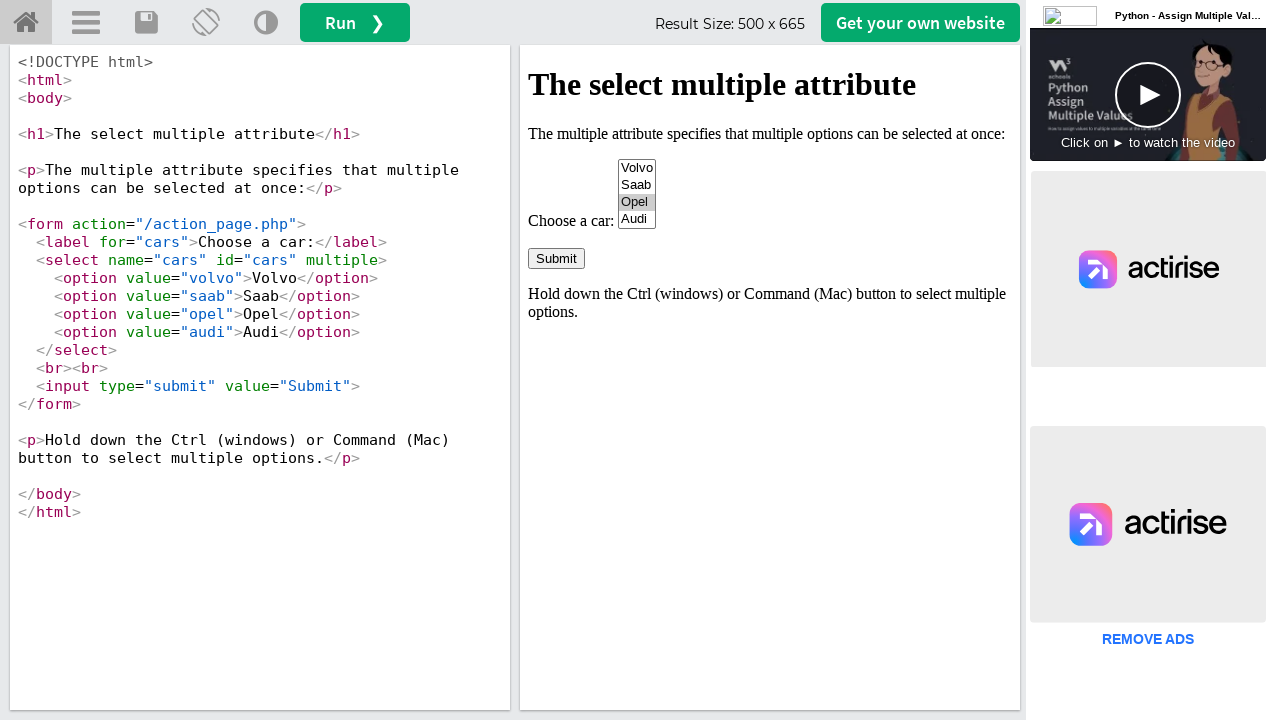

Selected only Opel at index 2 (deselecting Audi) on #iframeResult >> internal:control=enter-frame >> #cars
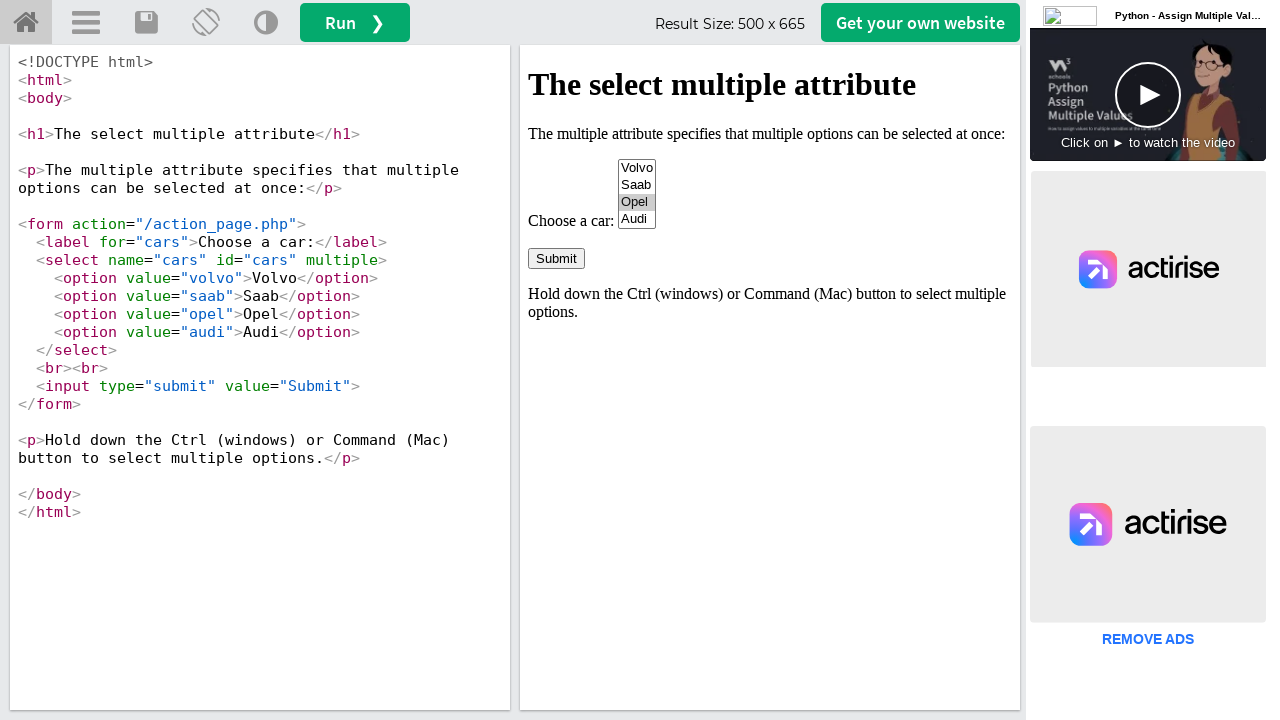

Deselected all options in the multi-select
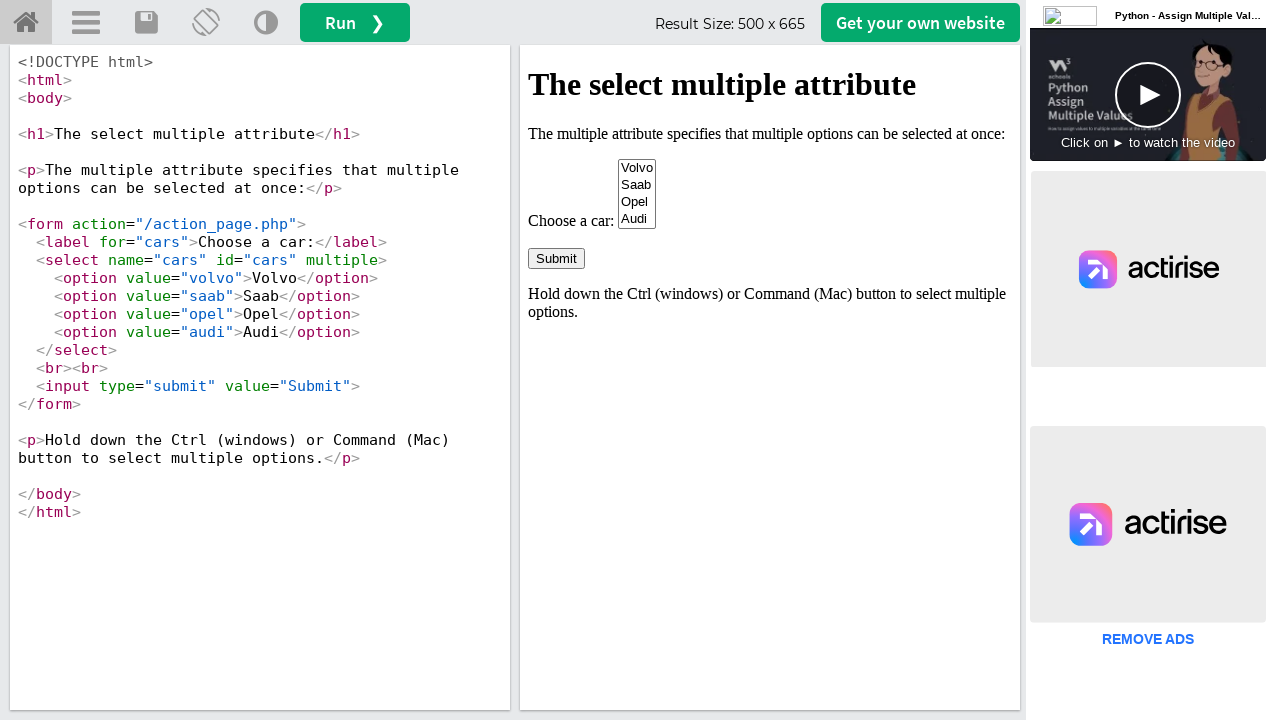

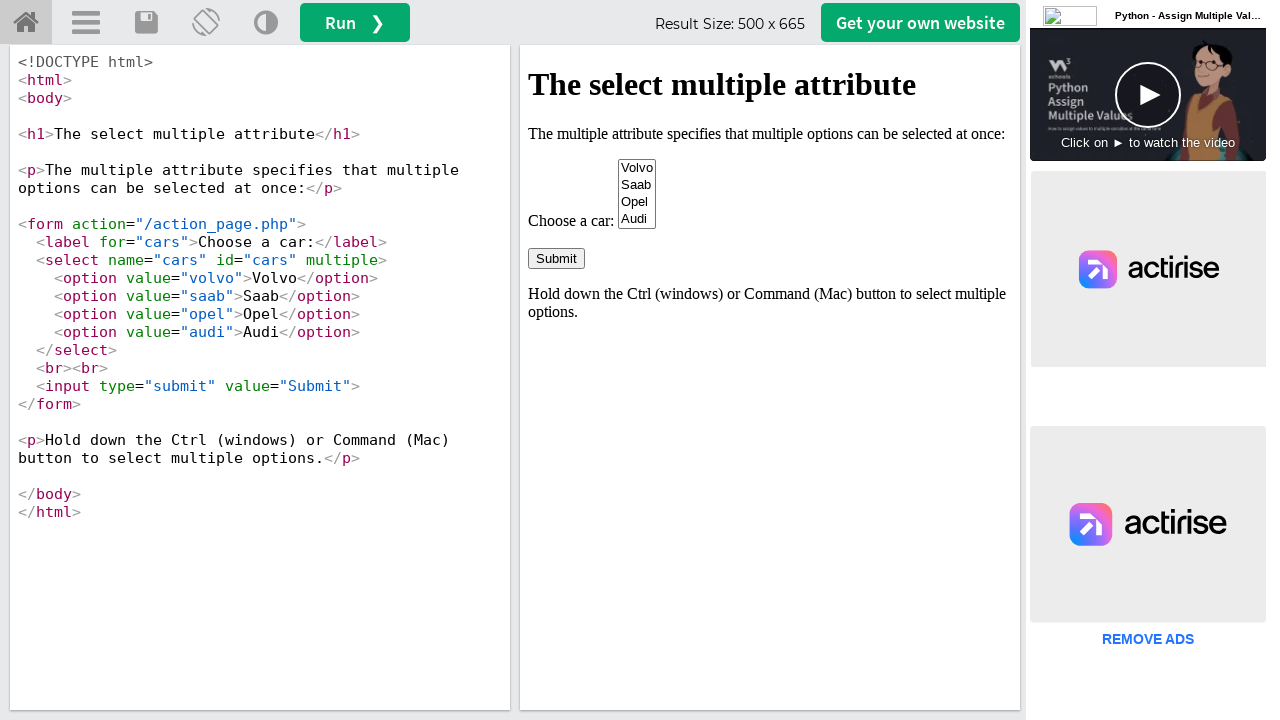